Solves a math captcha by extracting a value from an element attribute, calculating a result, and submitting a form with checkbox and radio button selections

Starting URL: http://suninjuly.github.io/get_attribute.html

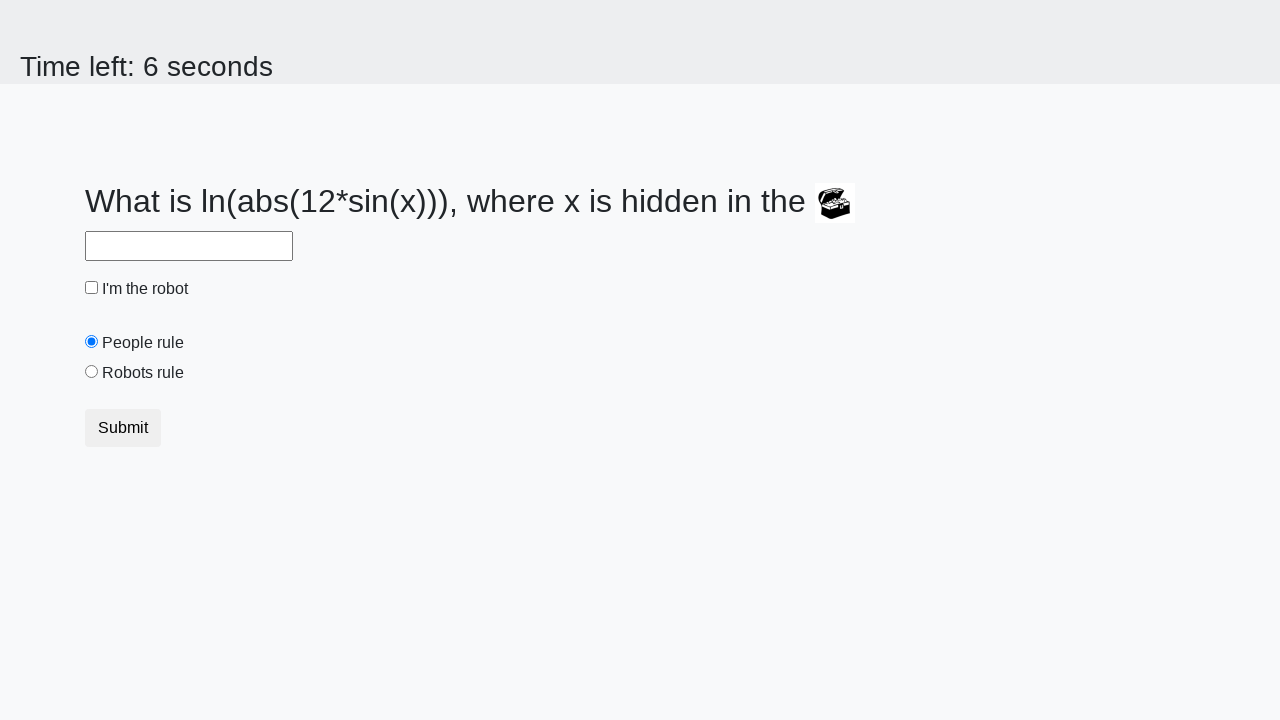

Located treasure element with ID 'treasure'
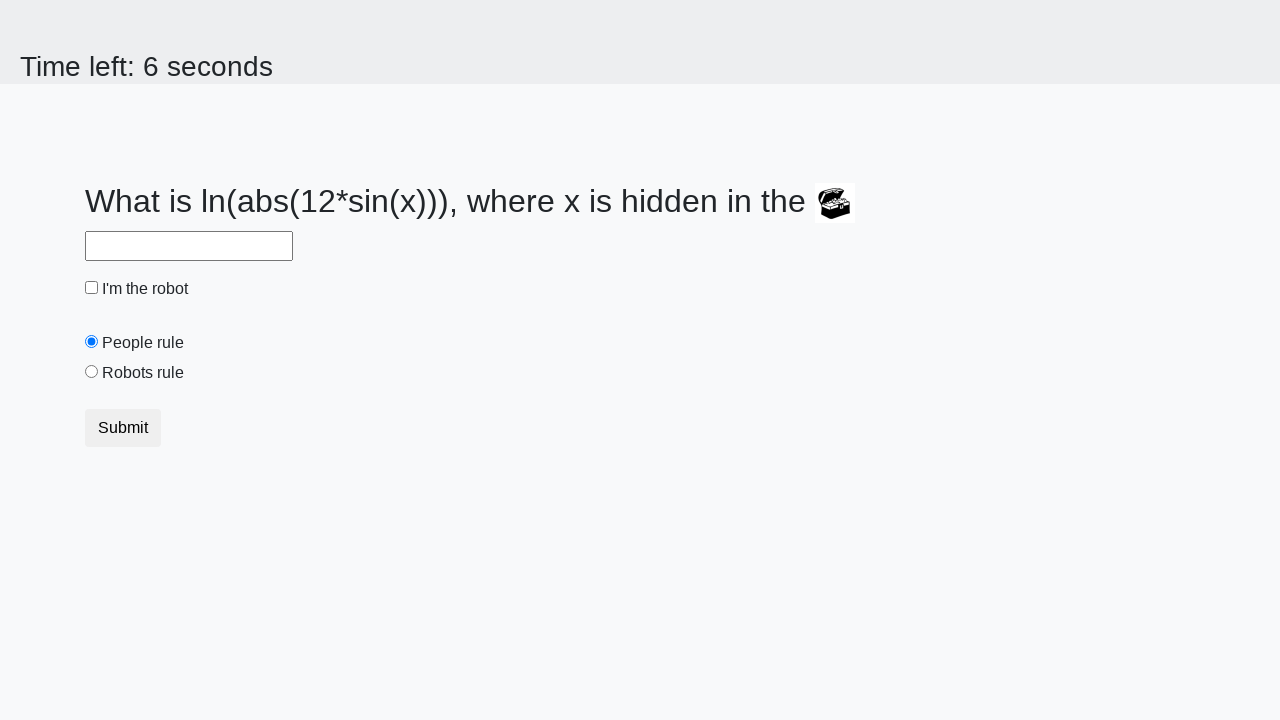

Extracted valuex attribute from treasure element
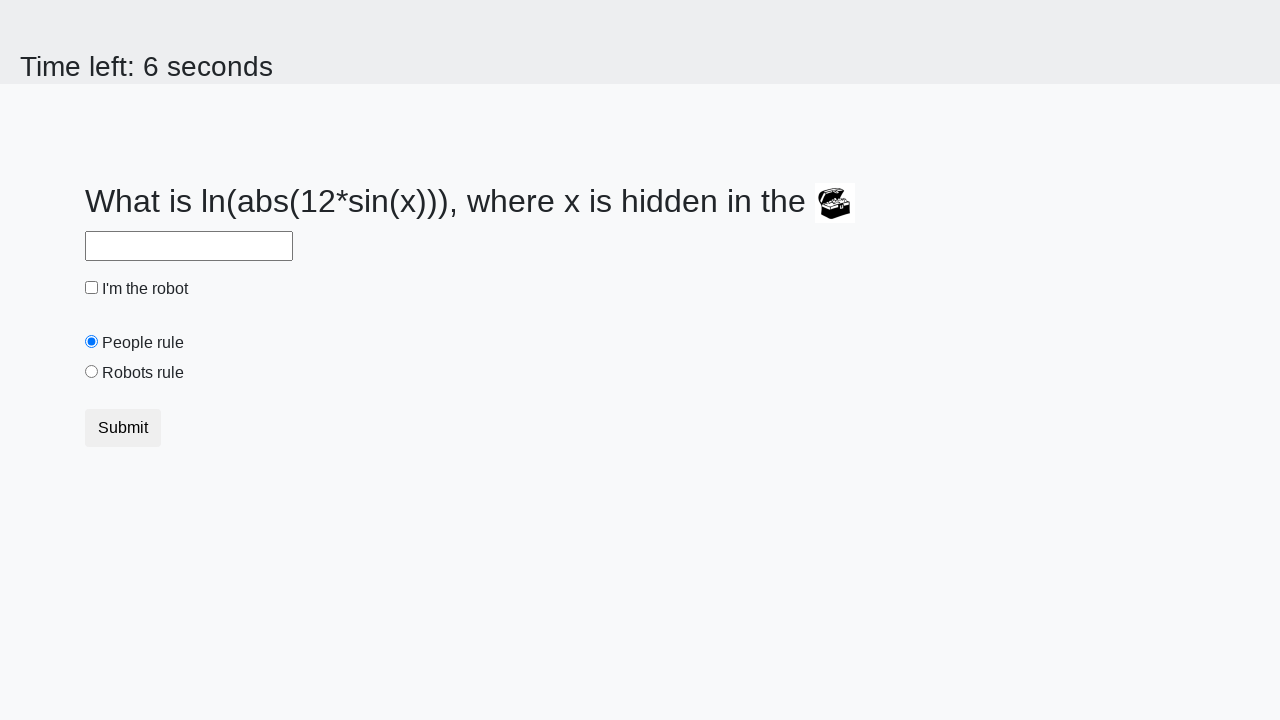

Calculated math captcha result using logarithmic formula
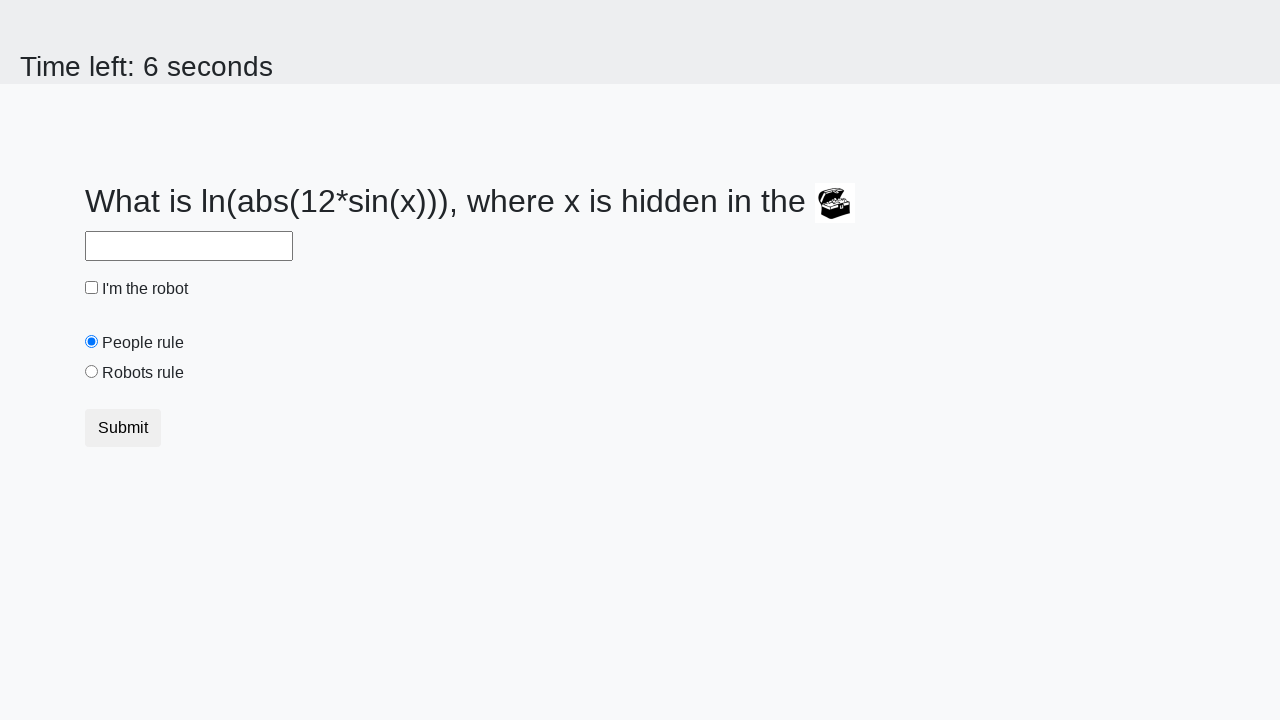

Filled answer field with calculated value on input#answer[required]
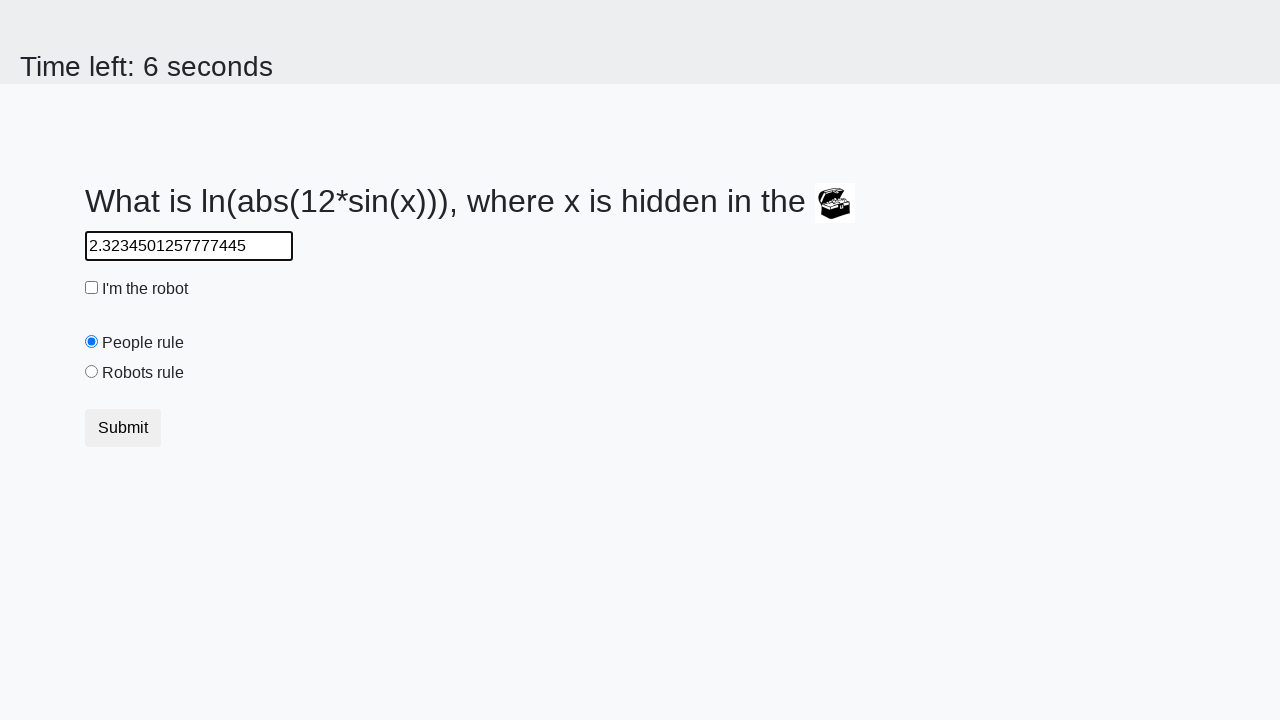

Checked robot checkbox at (92, 288) on #robotCheckbox
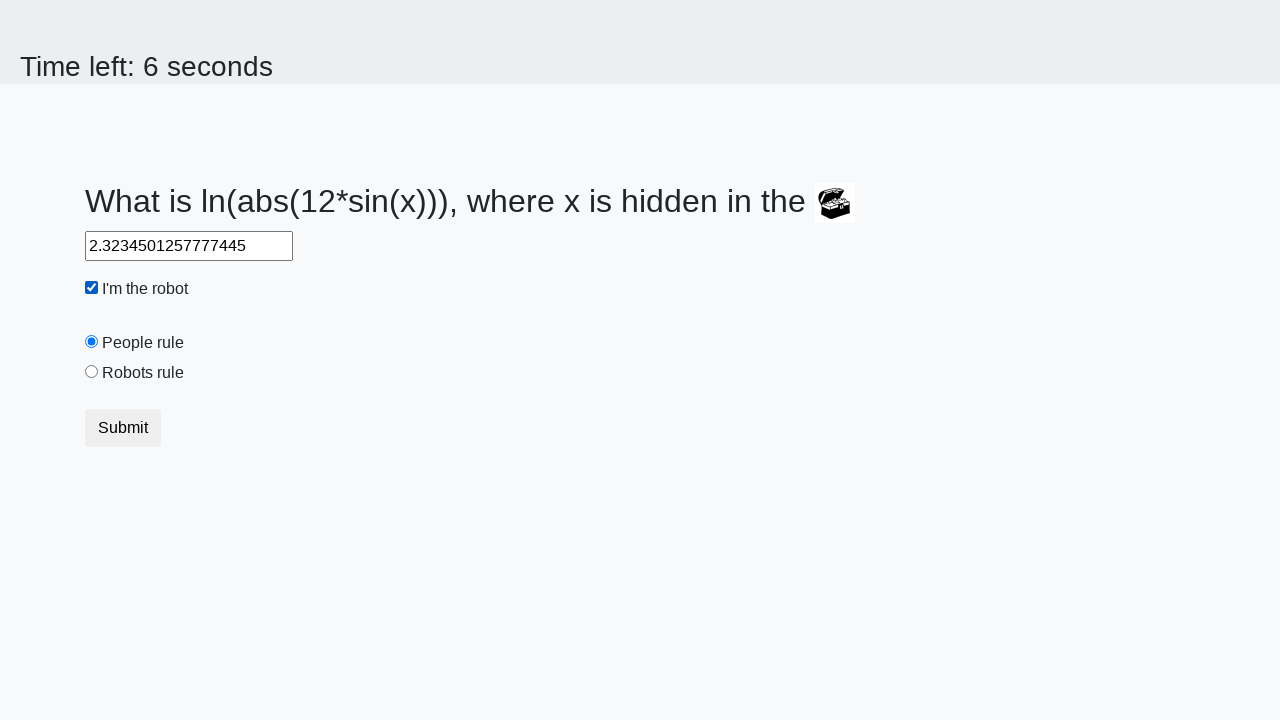

Selected robots rule radio button at (92, 372) on #robotsRule
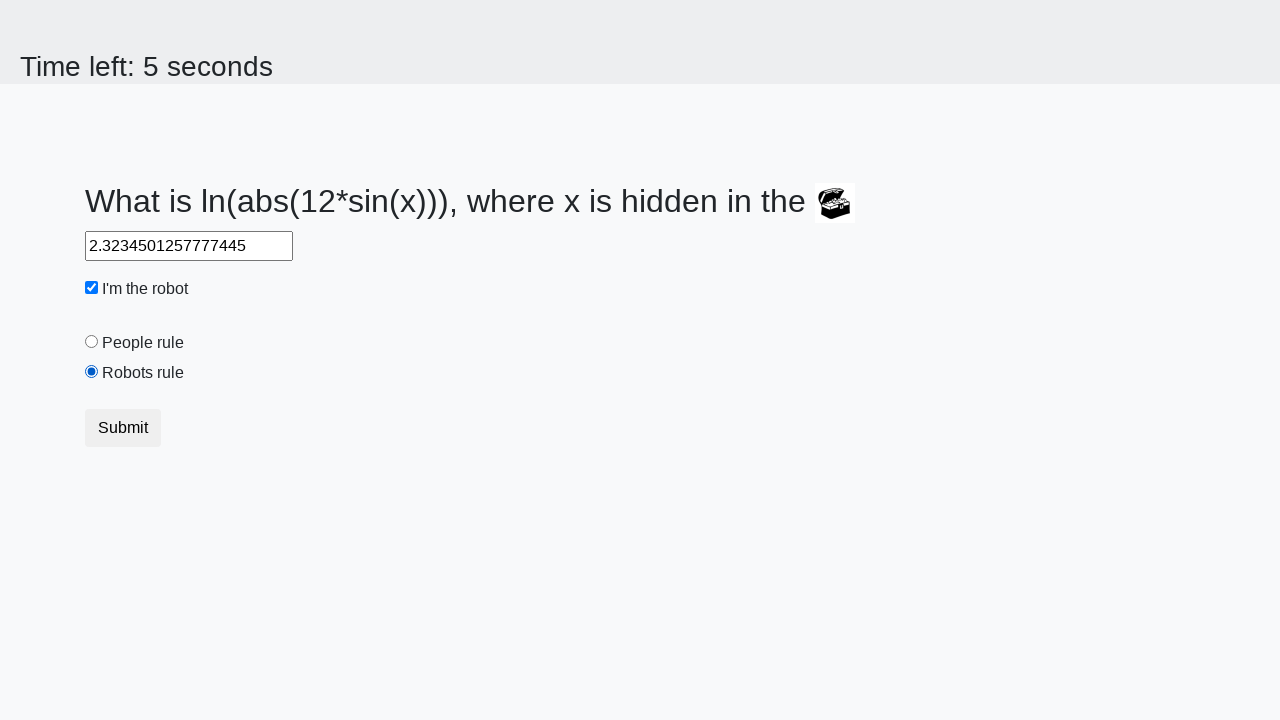

Clicked submit button to submit form at (123, 428) on button.btn
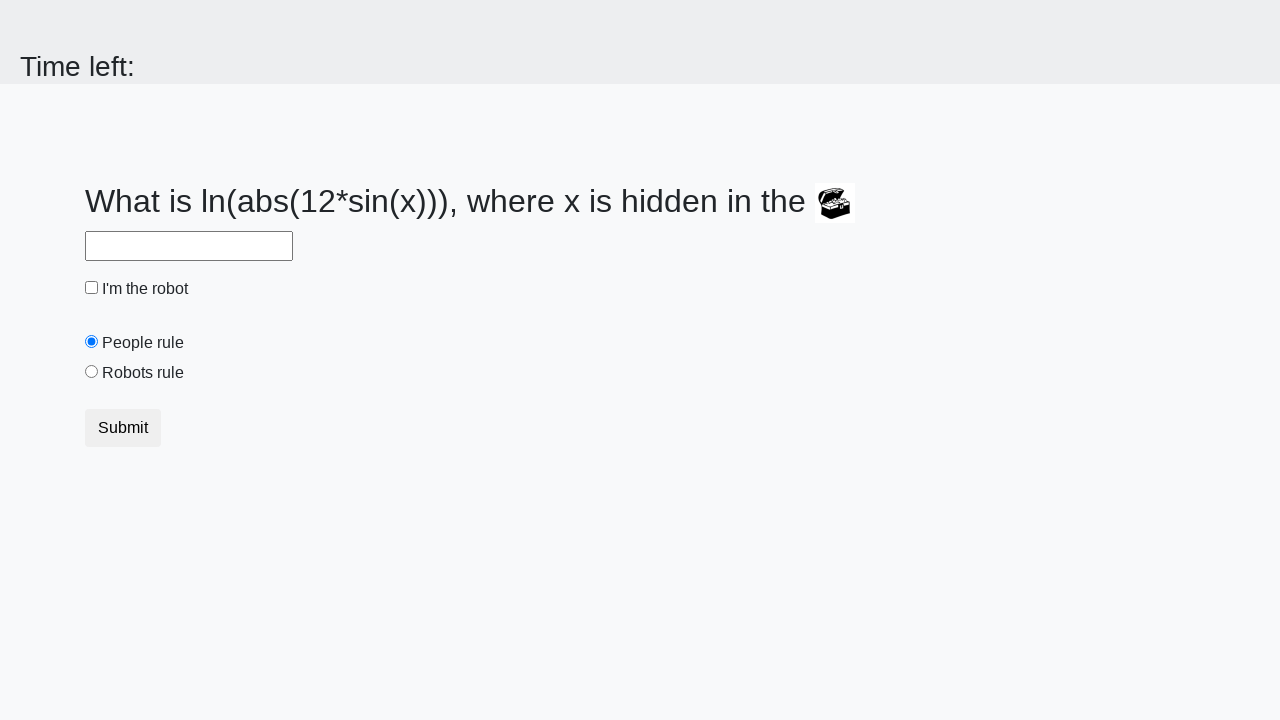

Waited 1 second for form submission result
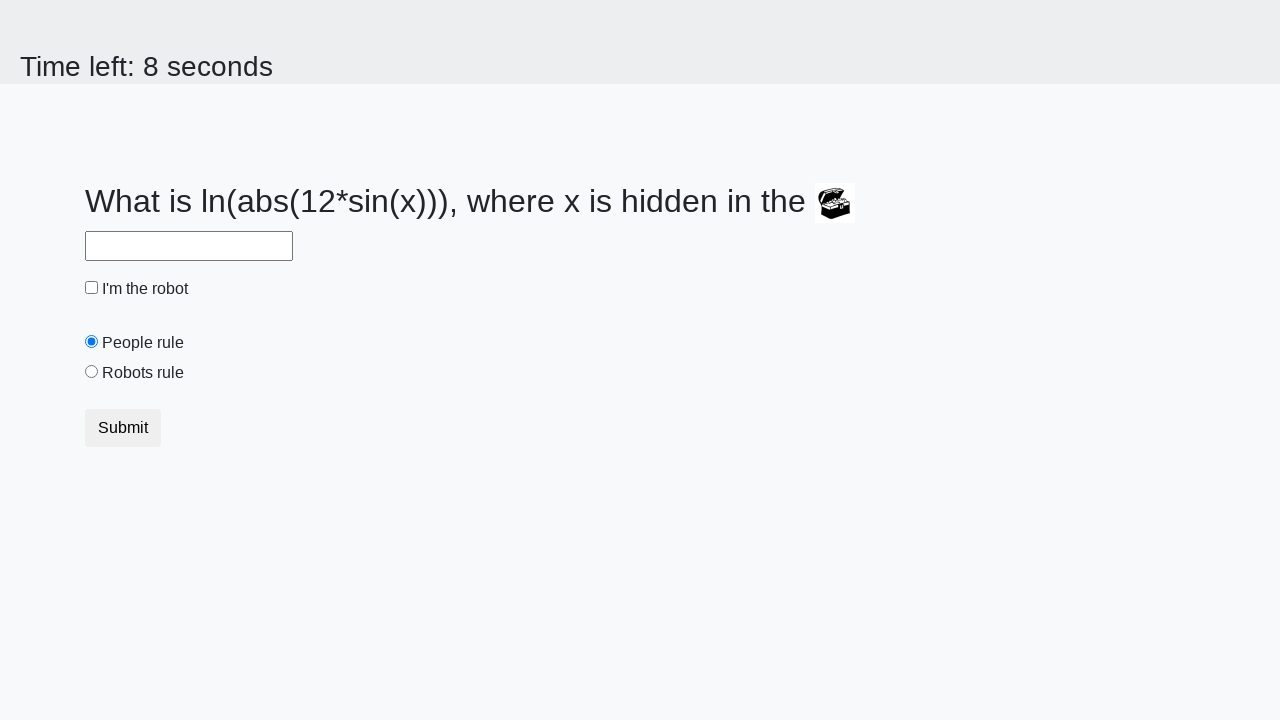

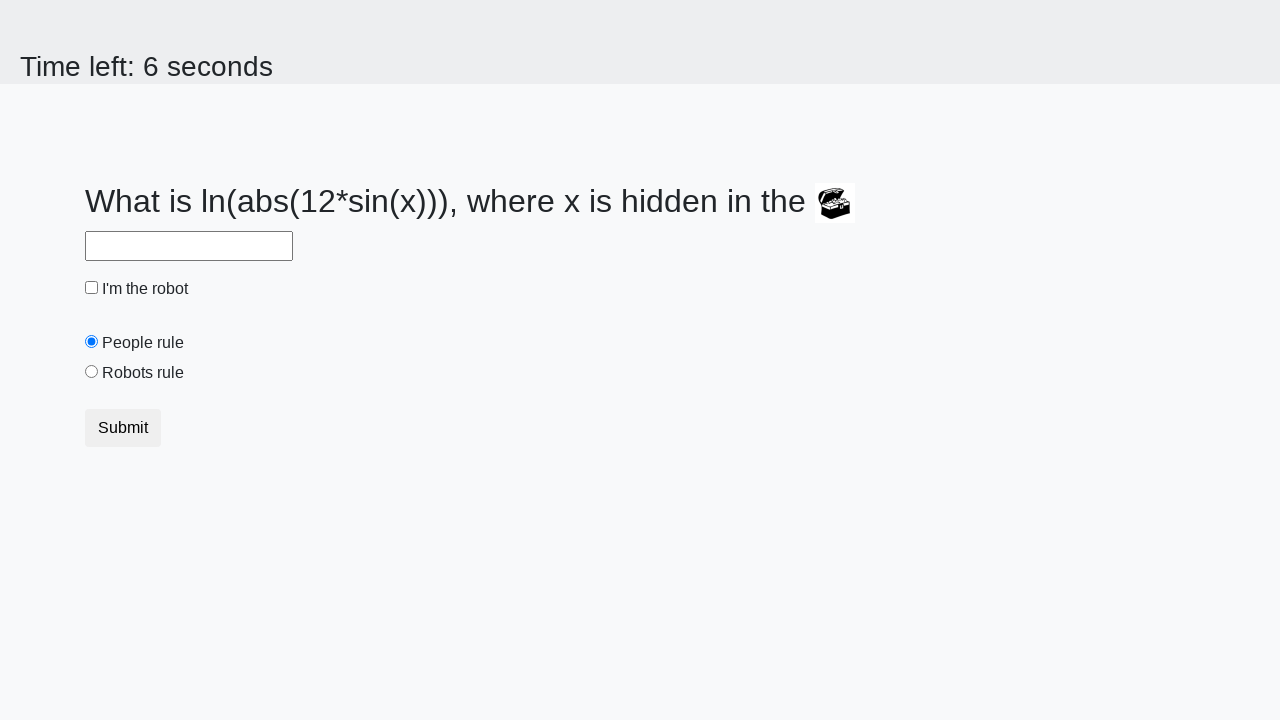